Navigates to an Angular demo application and clicks the Library button to load book data

Starting URL: https://rahulshettyacademy.com/angularAppdemo/

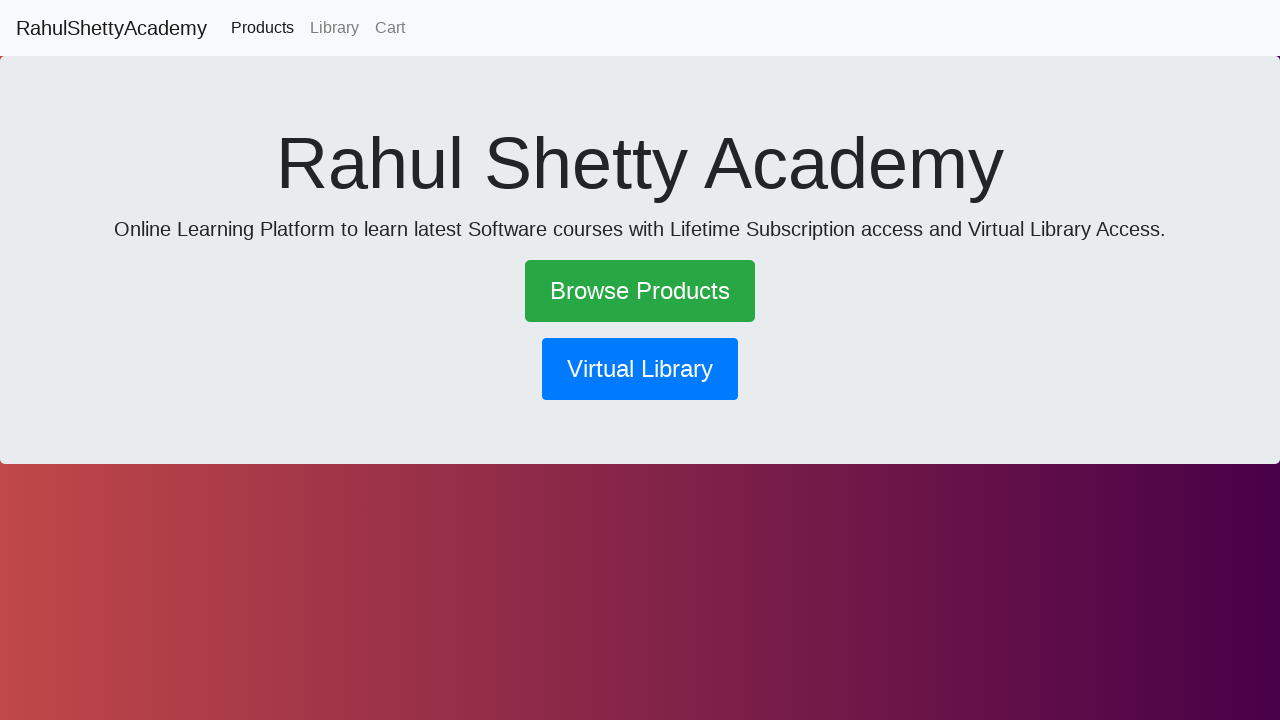

Clicked Library button to load book data at (640, 369) on xpath=//button[contains(text(),'Library')]
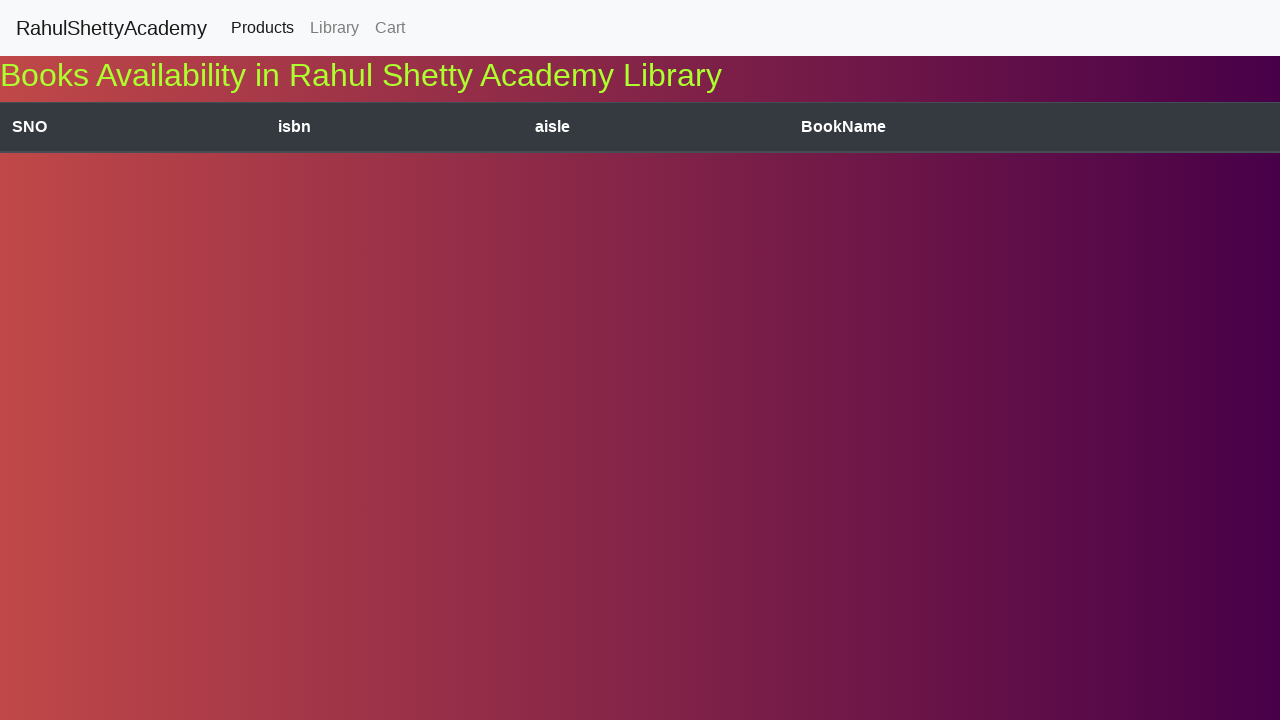

Waited 3 seconds for page to process the request
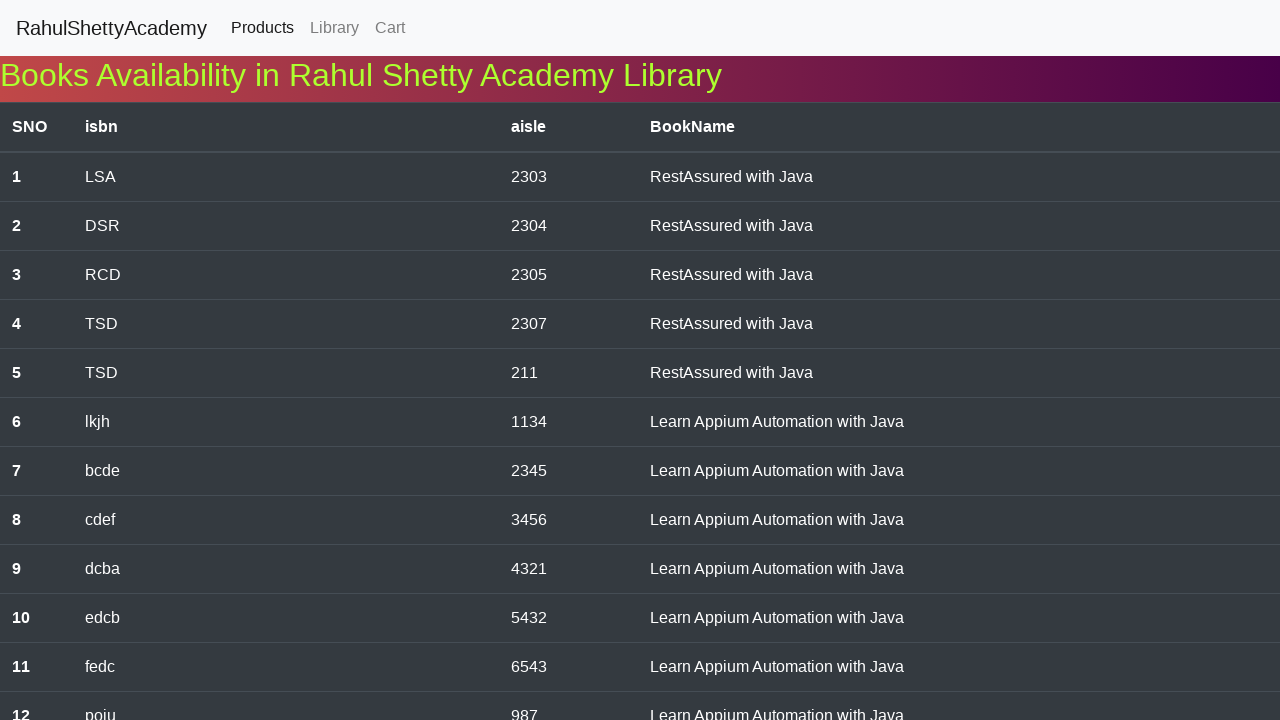

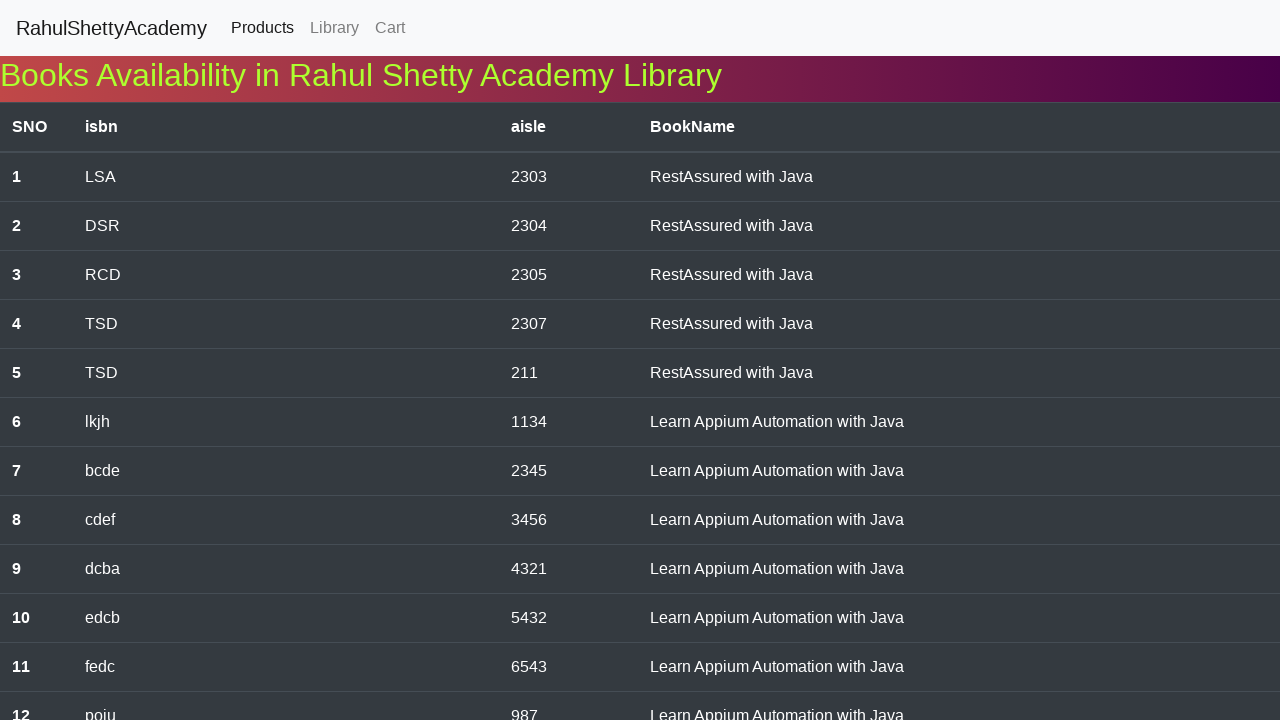